Tests the empty login validation on Sauce Demo by clicking the login button without entering credentials and verifying the error message is displayed.

Starting URL: https://www.saucedemo.com/

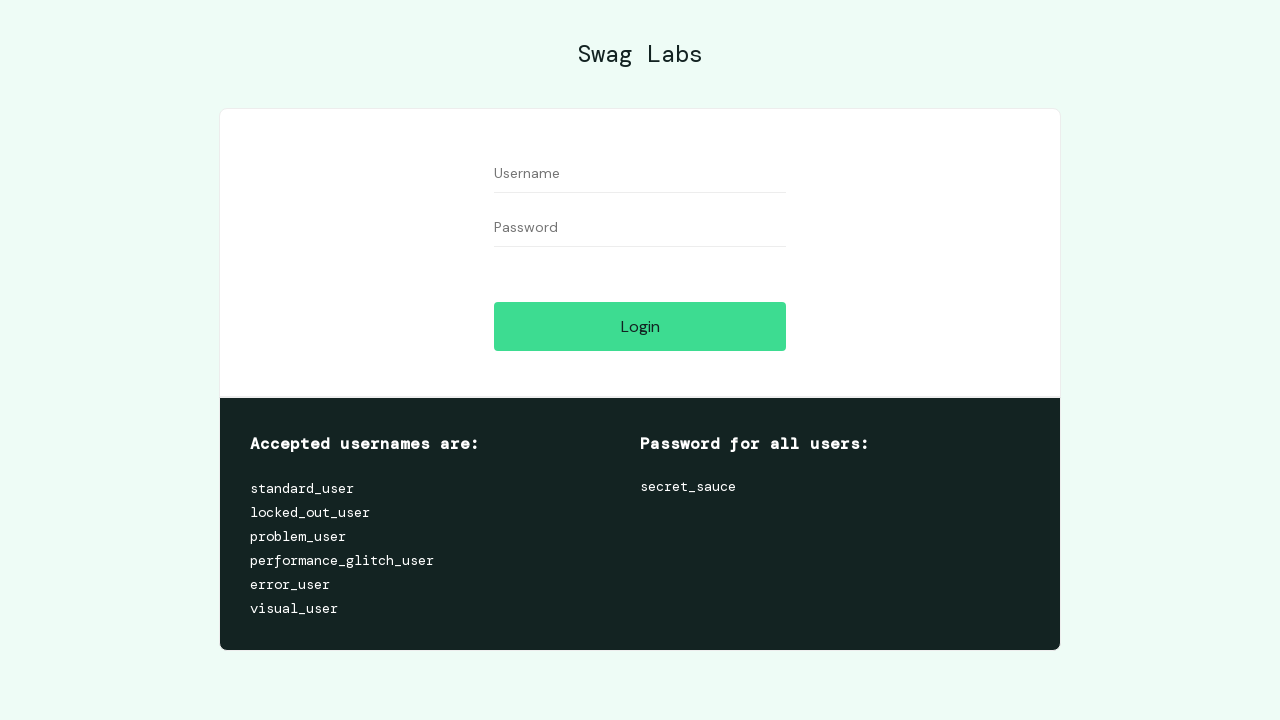

Set viewport size to 1382x744
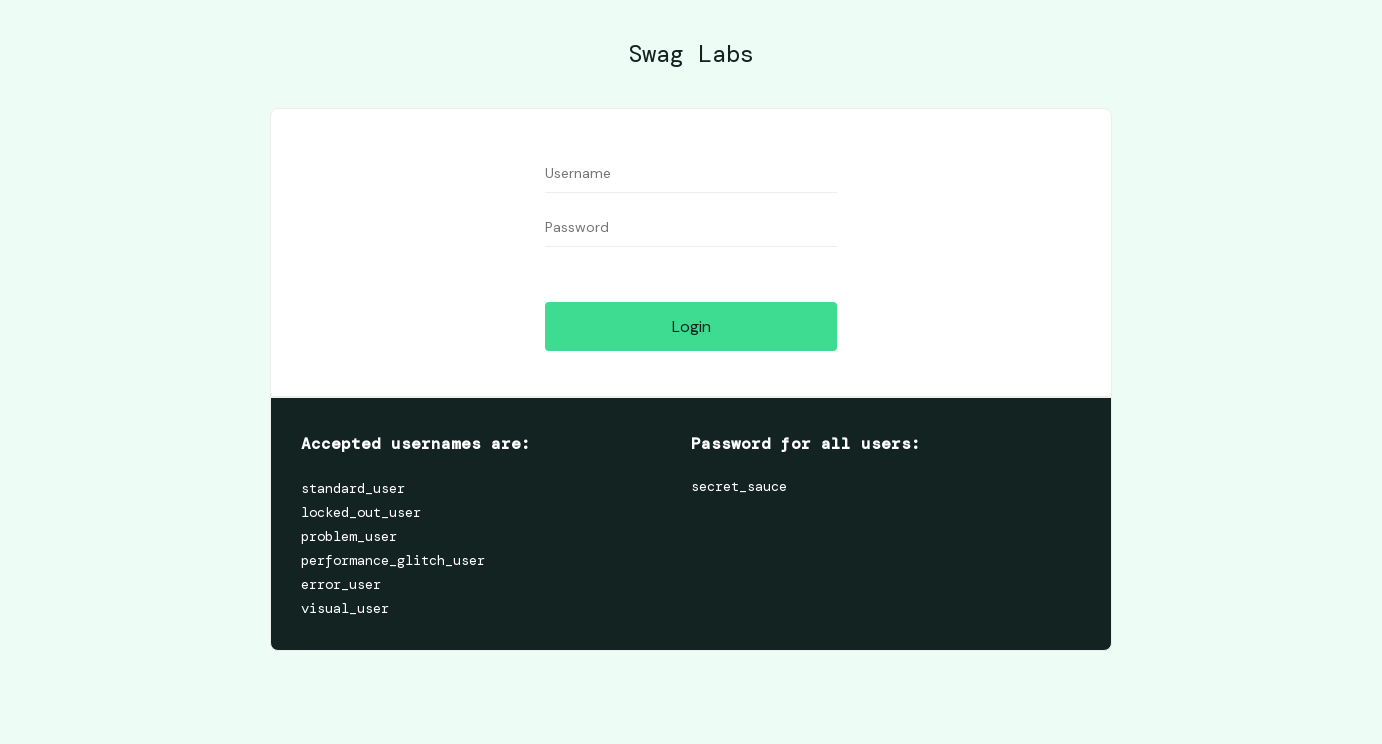

Clicked login button without entering credentials at (691, 326) on [data-test='login-button']
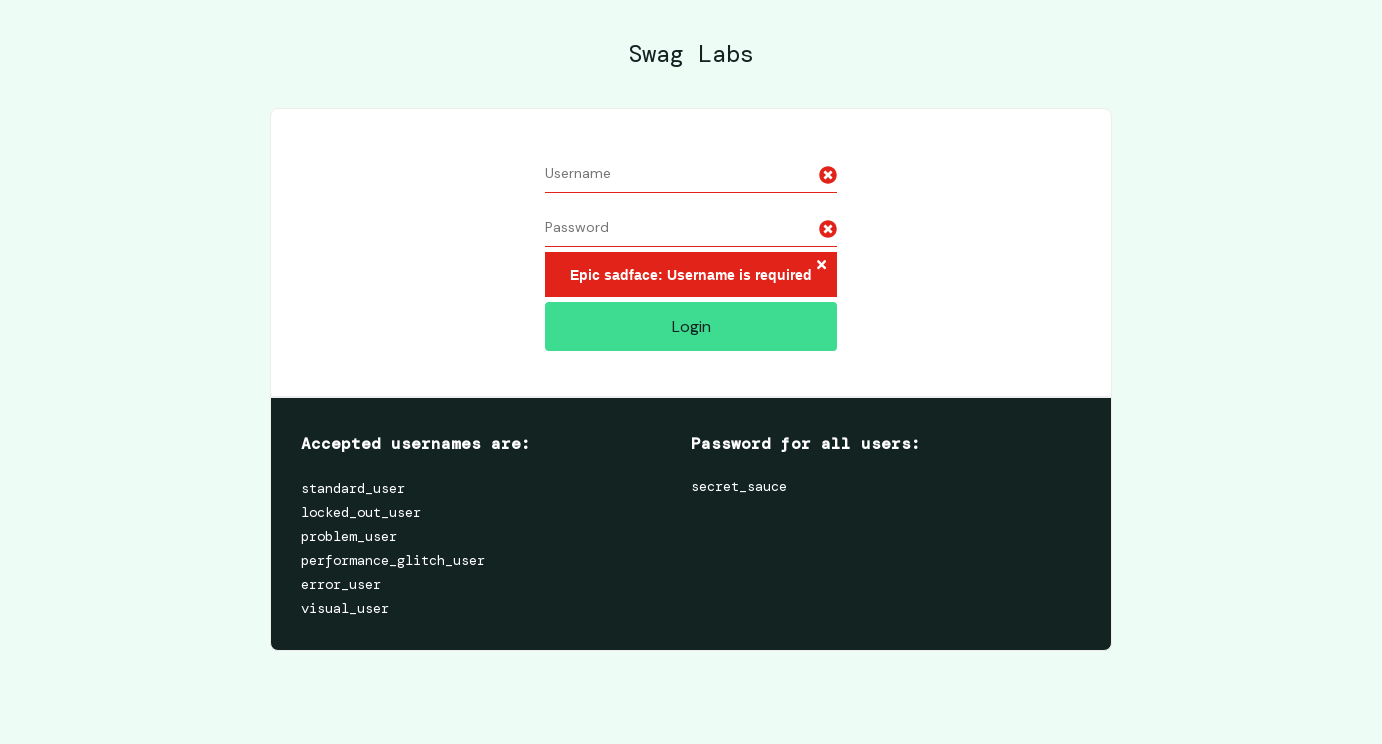

Located error message element
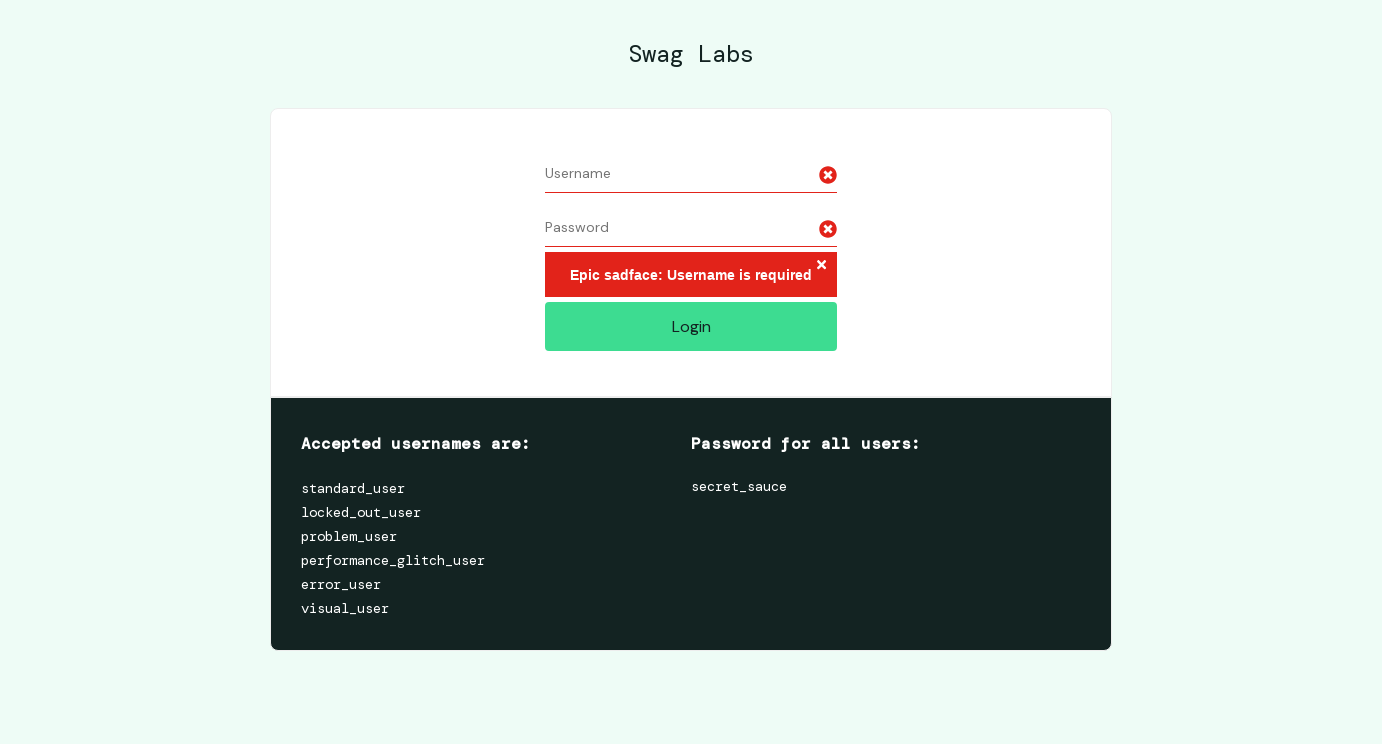

Error message became visible
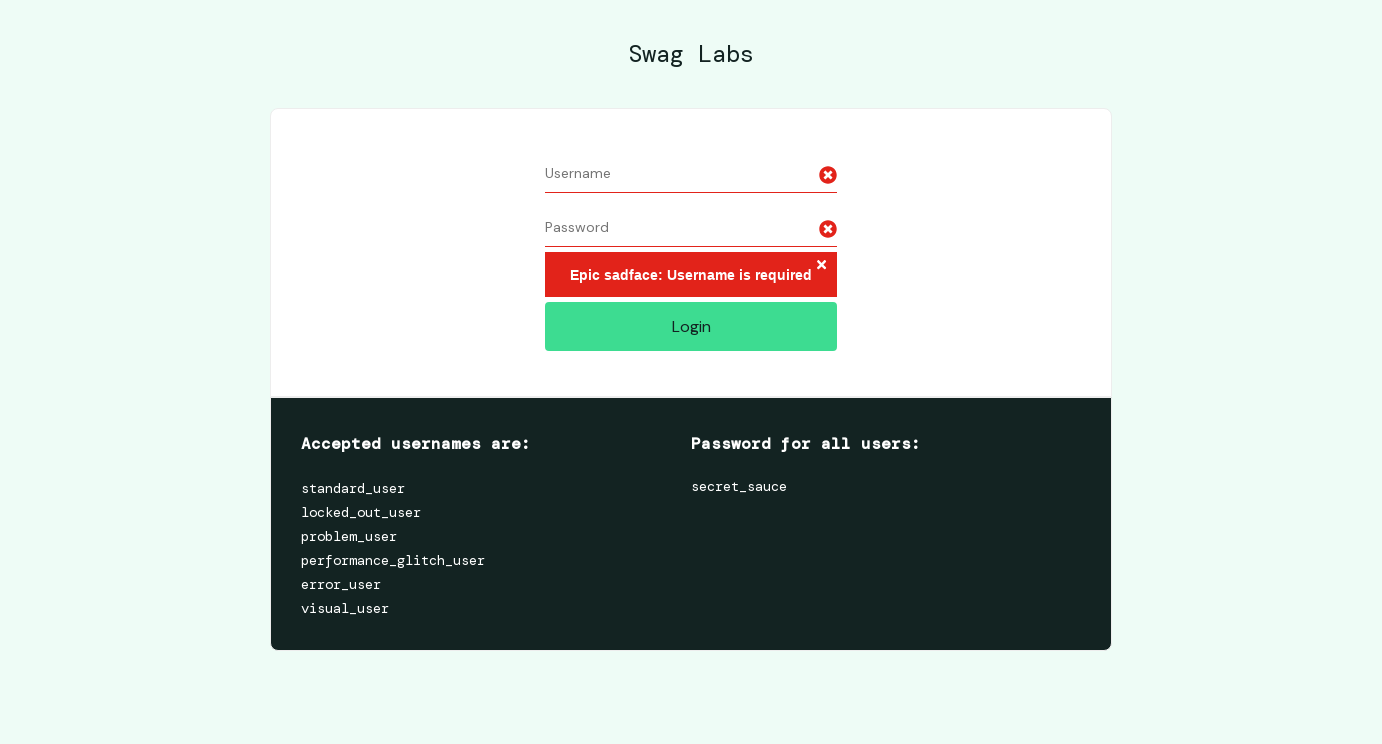

Verified error message text: 'Epic sadface: Username is required'
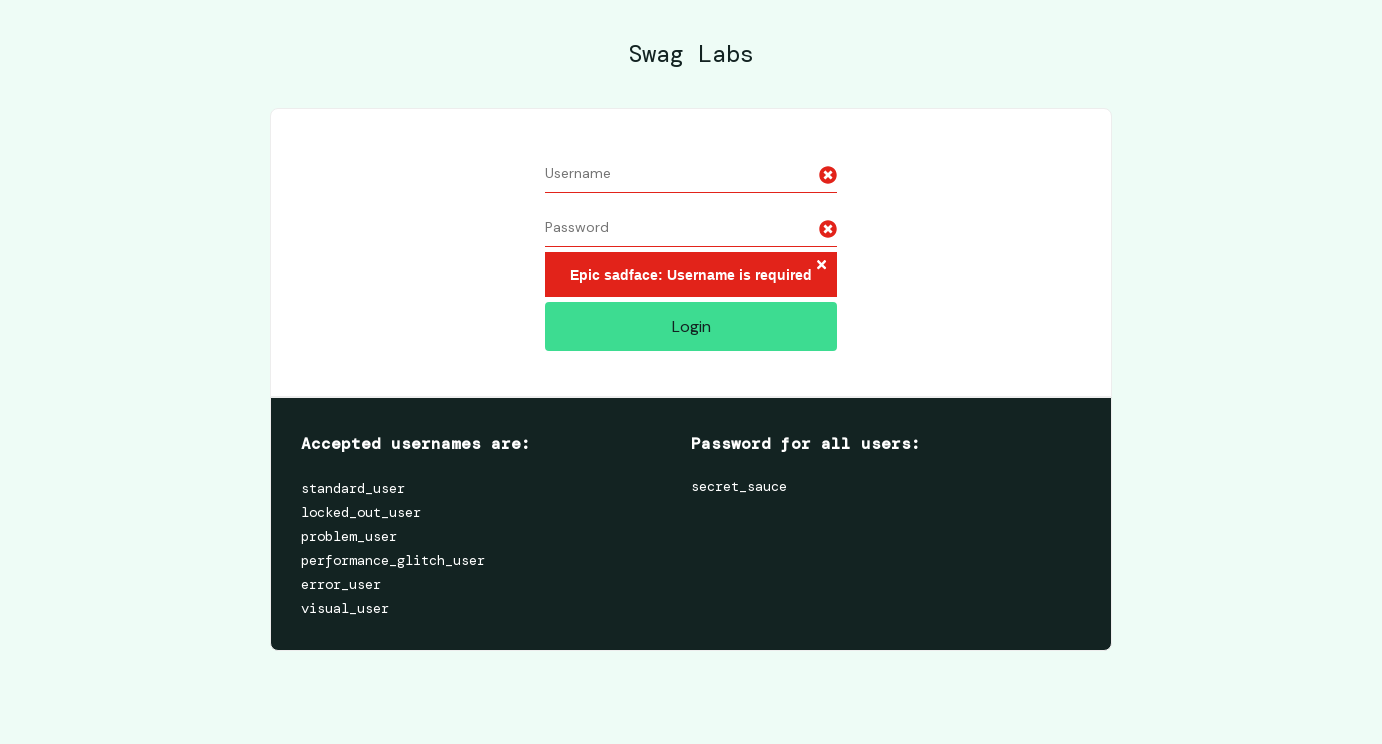

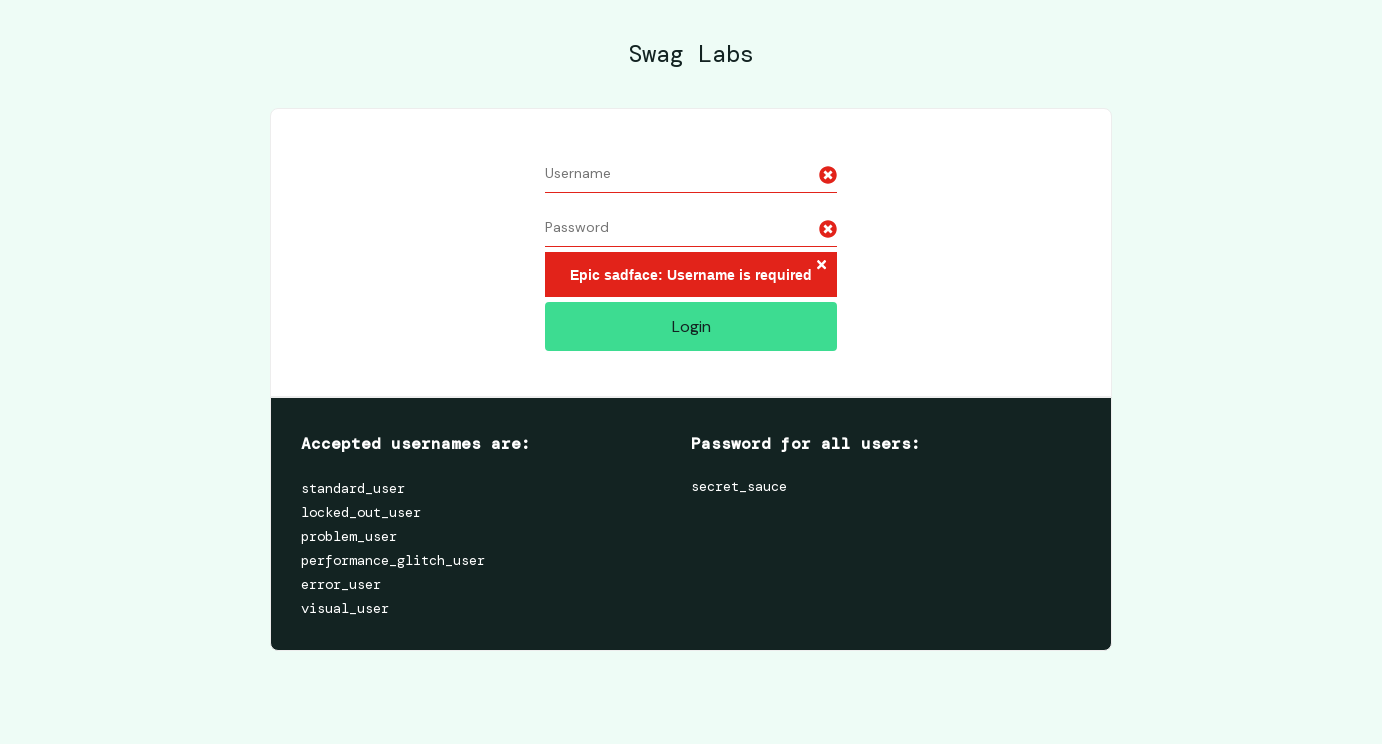